Tests right-click (context menu) functionality by performing a context click on a designated element to trigger a context menu

Starting URL: https://swisnl.github.io/jQuery-contextMenu/demo.html

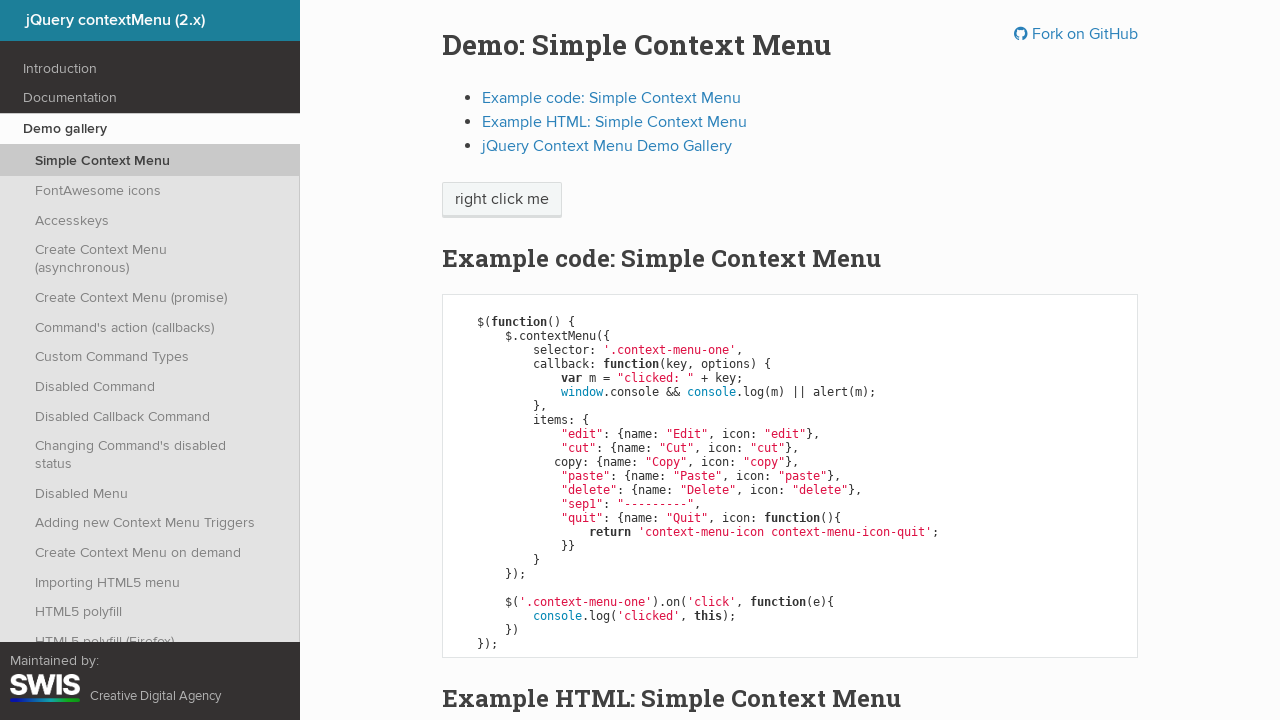

Located the 'right click me' element
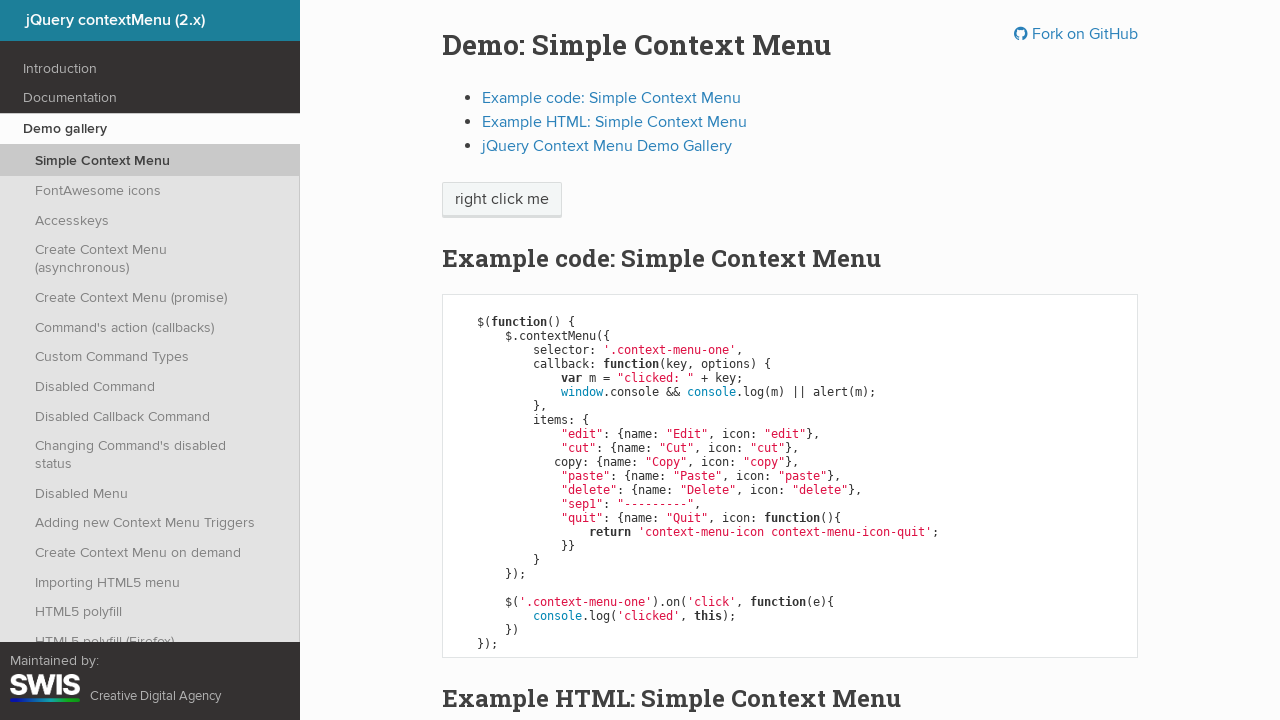

Performed right-click (context click) on the element to trigger context menu at (502, 200) on xpath=//span[text()='right click me']
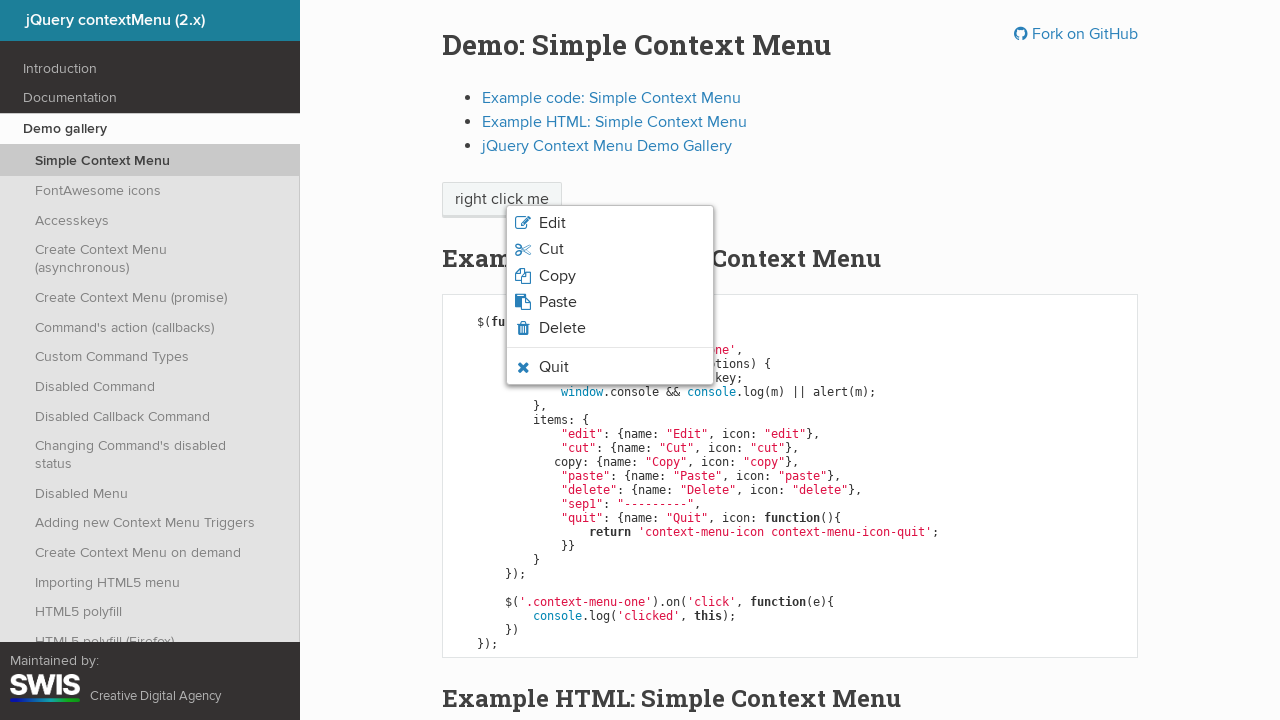

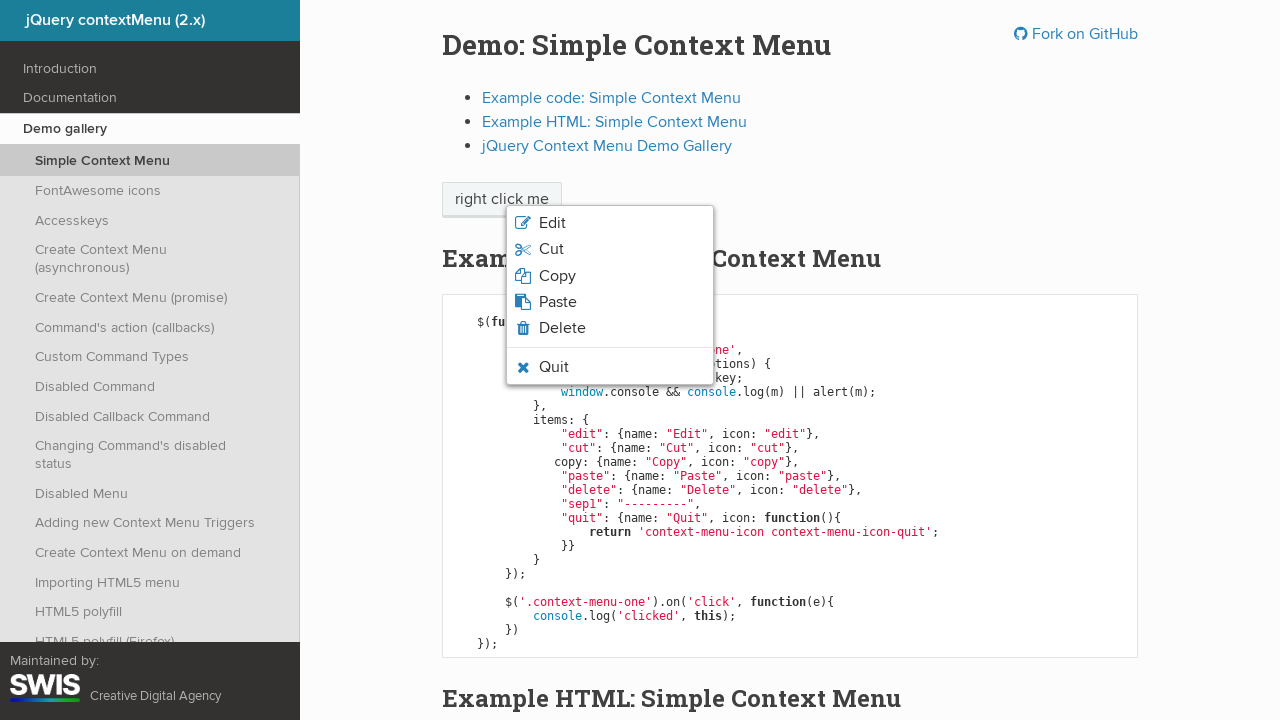